Tests clicking a confirm button, dismissing the confirmation dialog, and verifying the result shows "Cancel"

Starting URL: https://demoqa.com/alerts

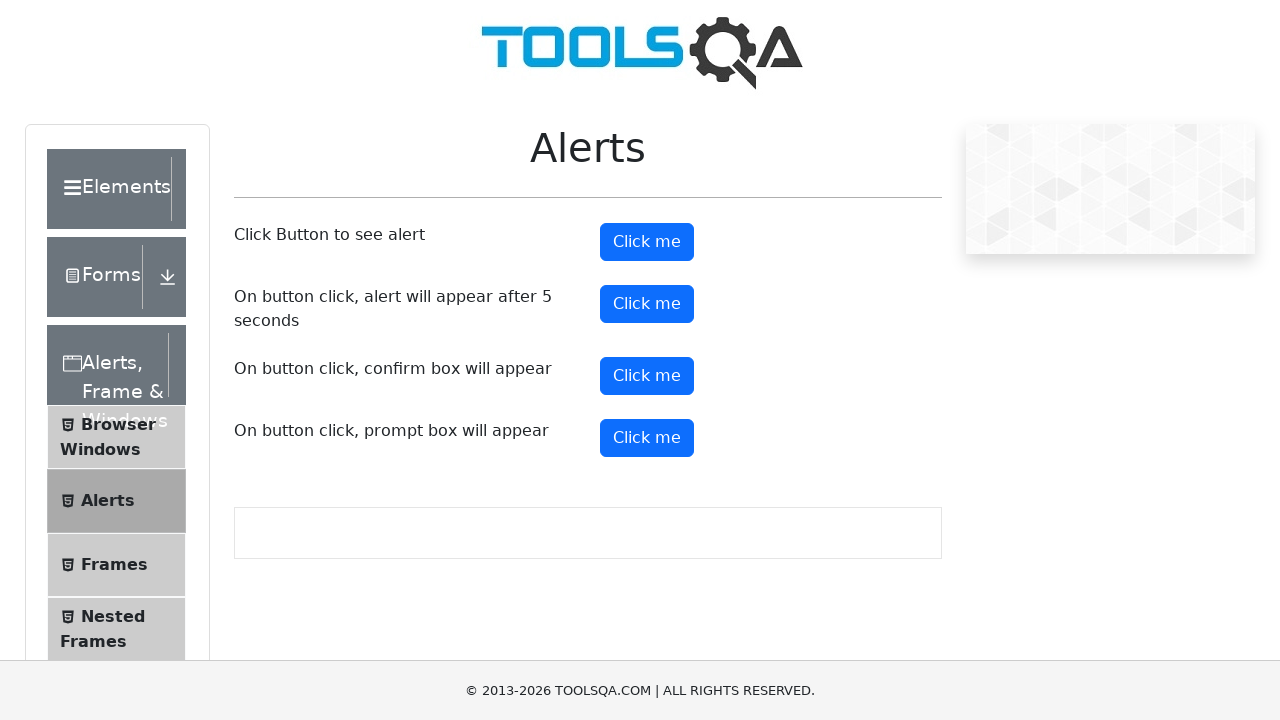

Set up dialog handler to dismiss confirmation
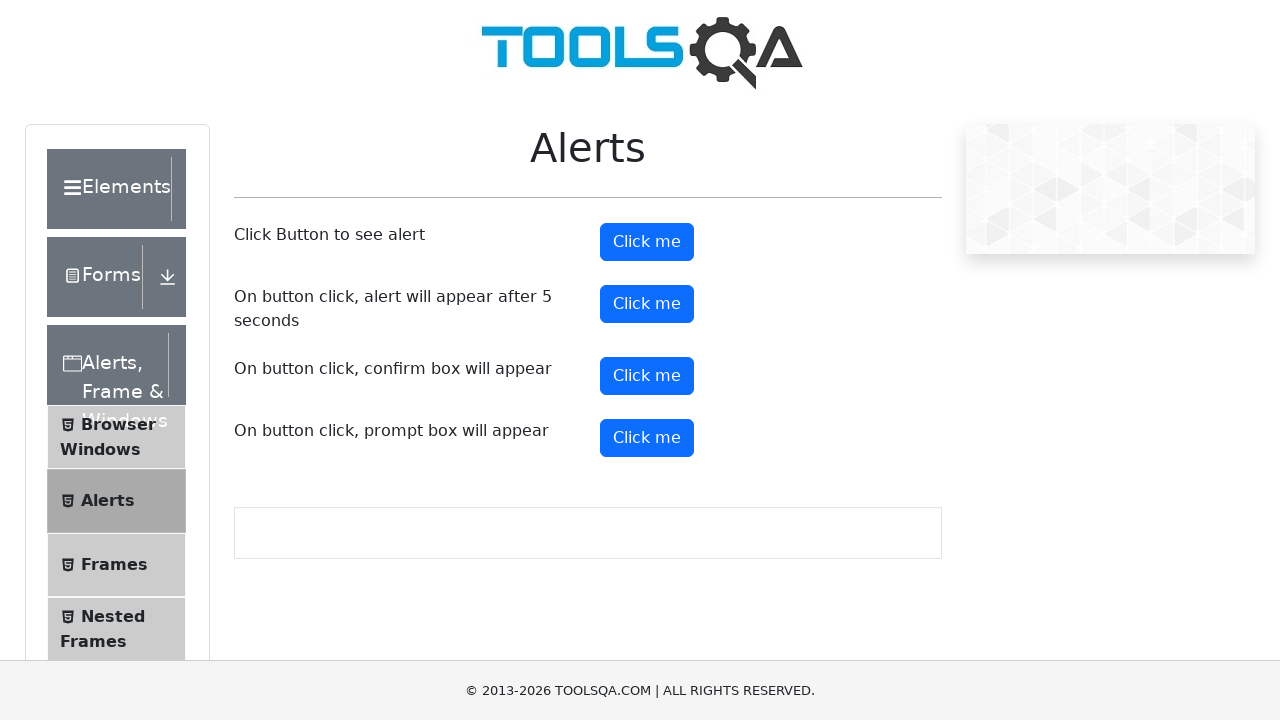

Clicked the confirm button at (647, 376) on #confirmButton
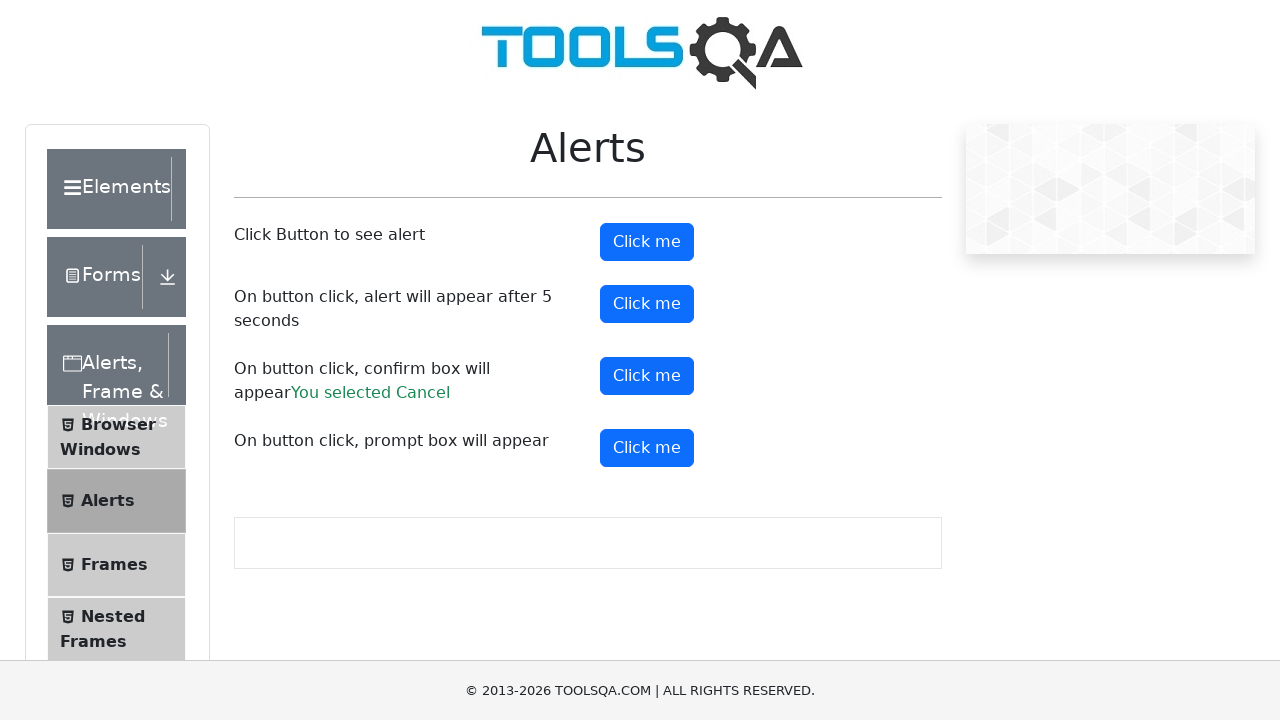

Confirmation result element appeared showing 'Cancel'
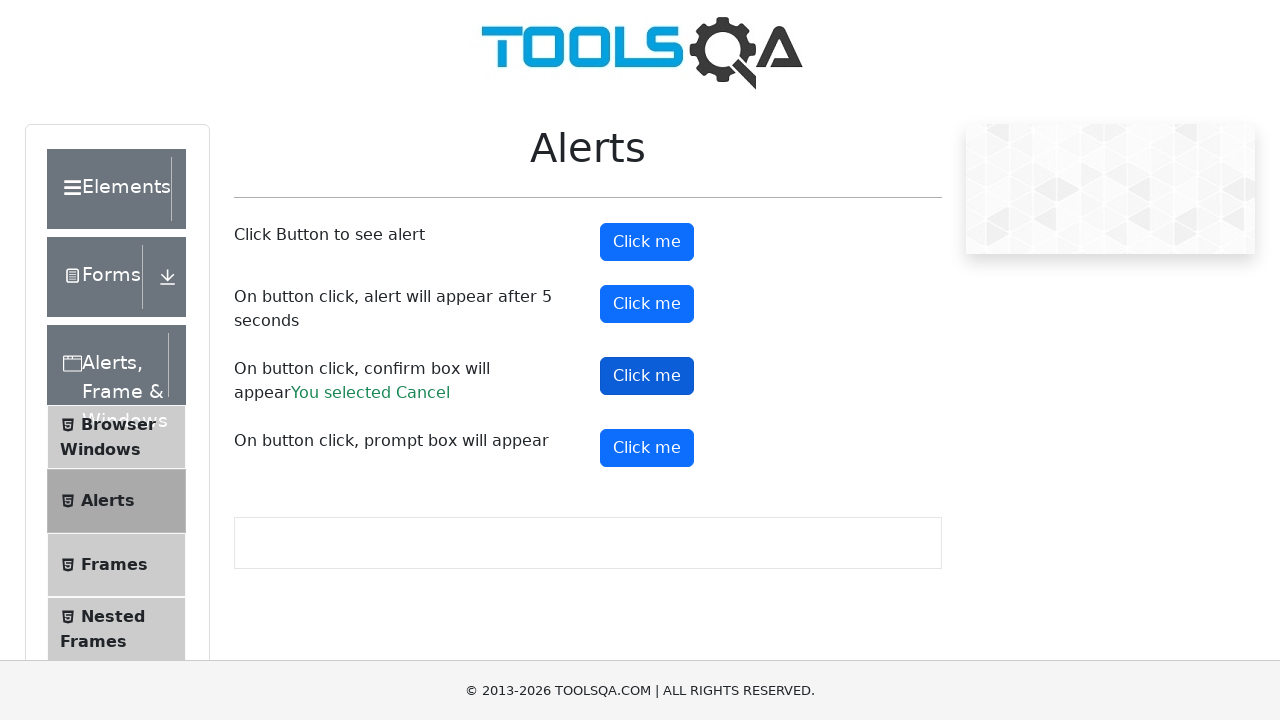

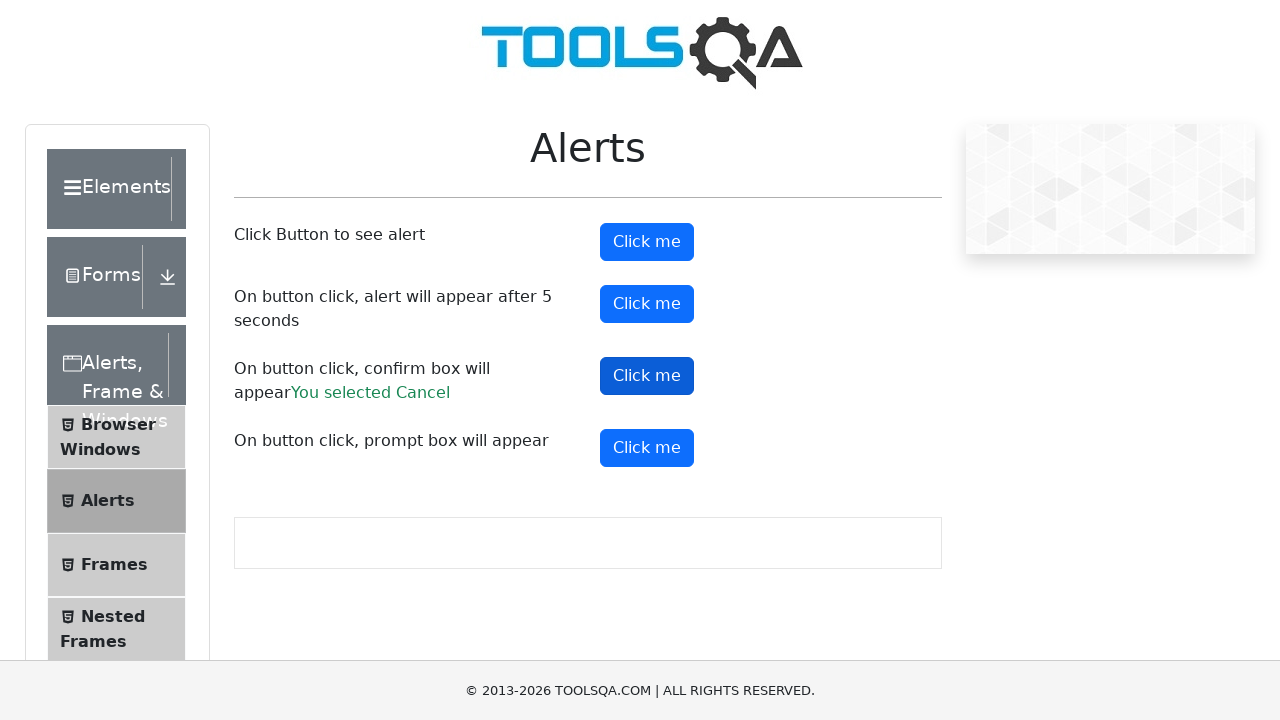